Tests sending text to a JavaScript prompt dialog by clicking the third button, entering a name in the prompt, accepting it, and verifying the name appears in the result

Starting URL: https://testcenter.techproeducation.com/index.php?page=javascript-alerts

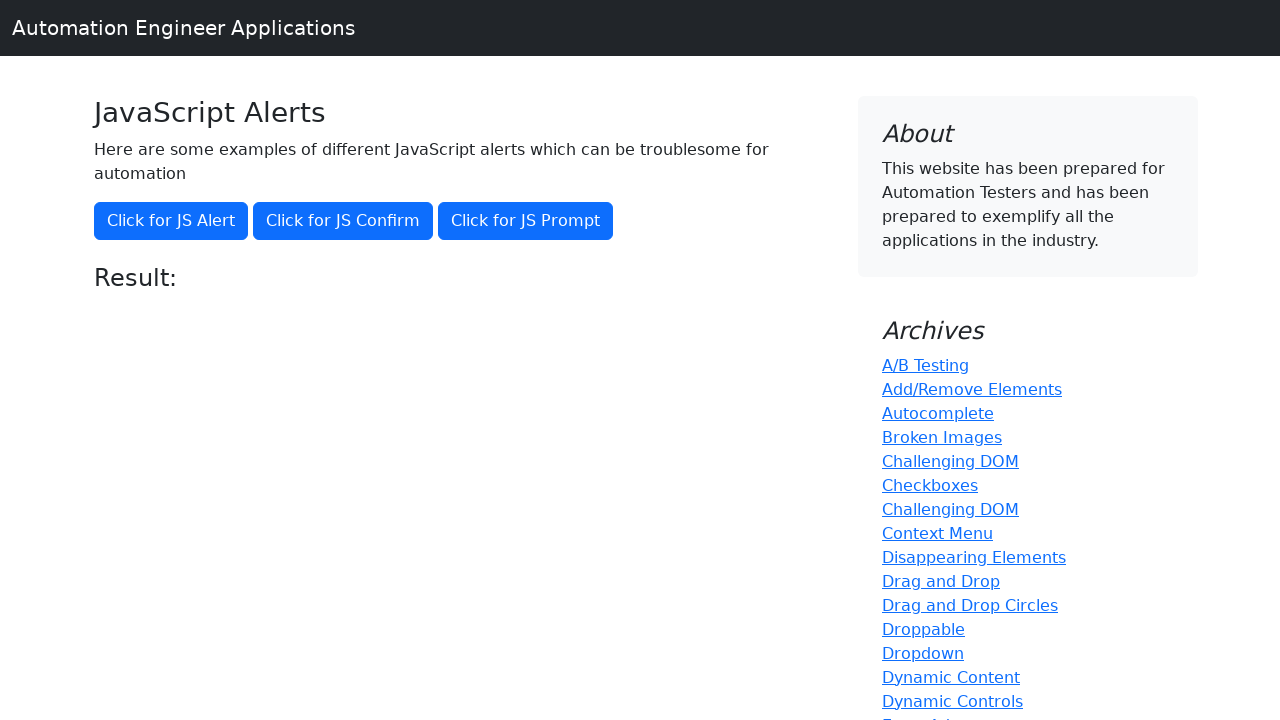

Set up dialog handler to accept prompt with 'Marcus'
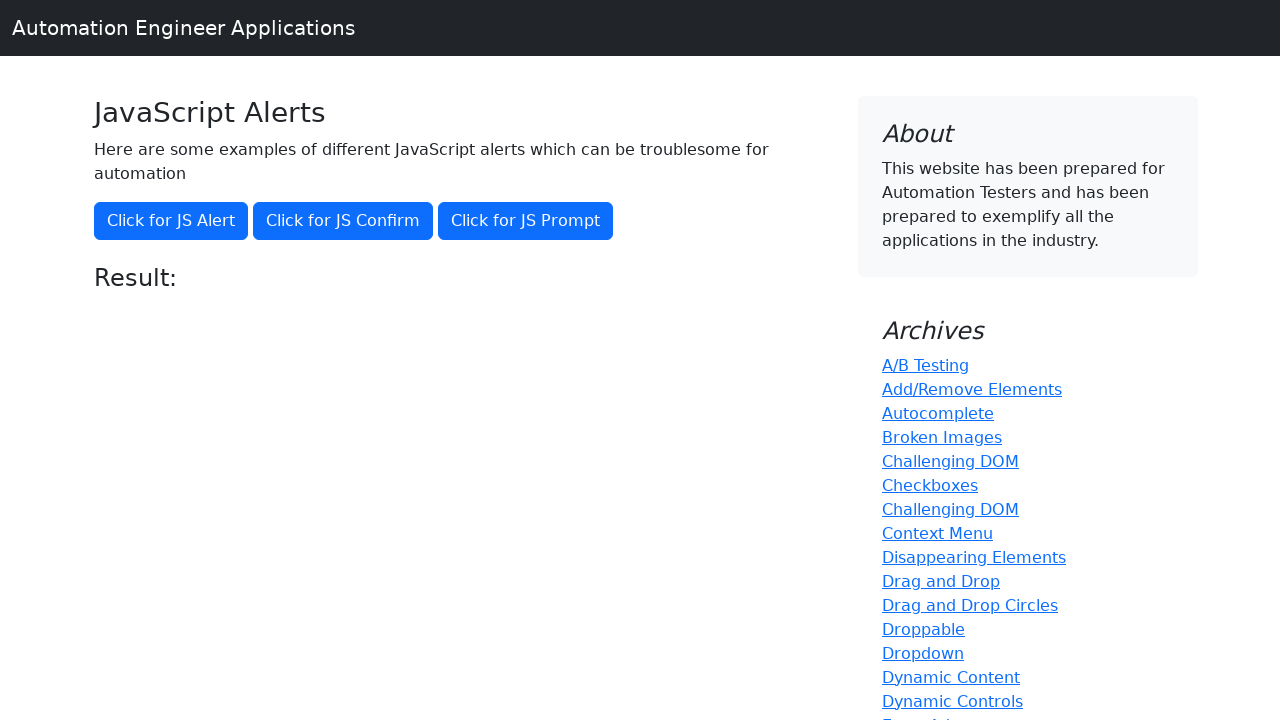

Clicked the third button to trigger JavaScript prompt dialog at (526, 221) on button[onclick='jsPrompt()']
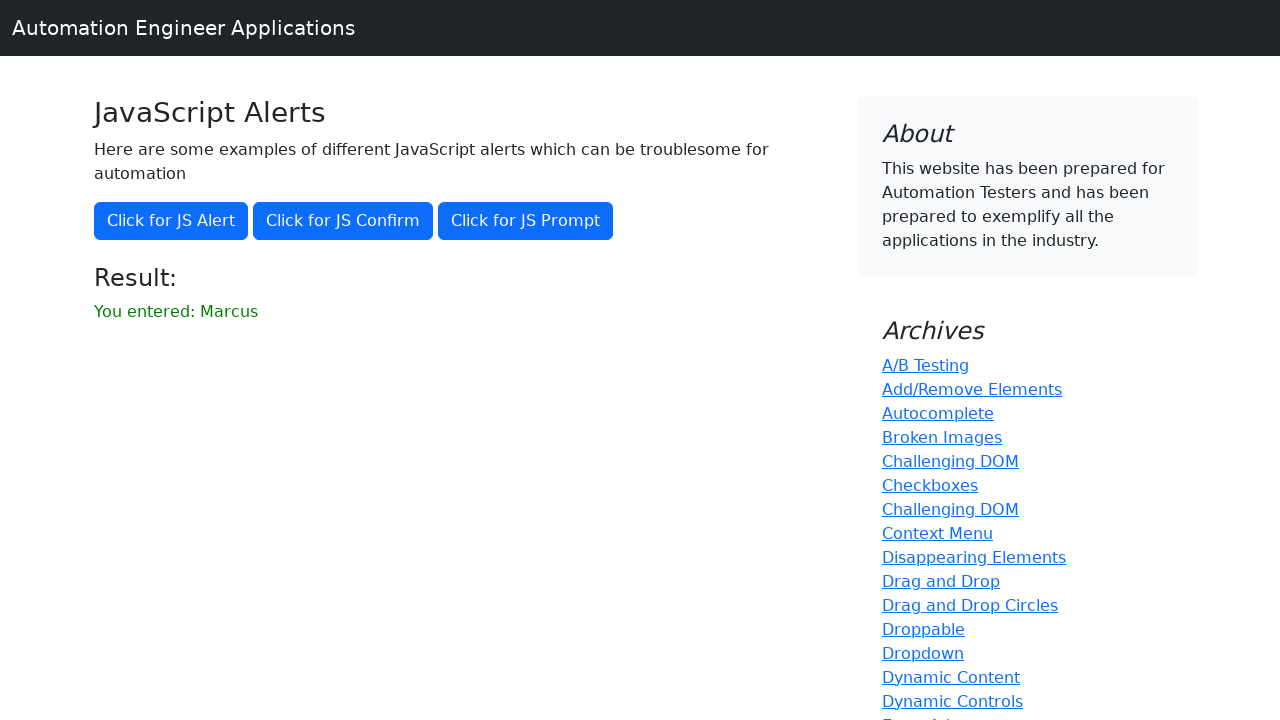

Result element appeared on the page
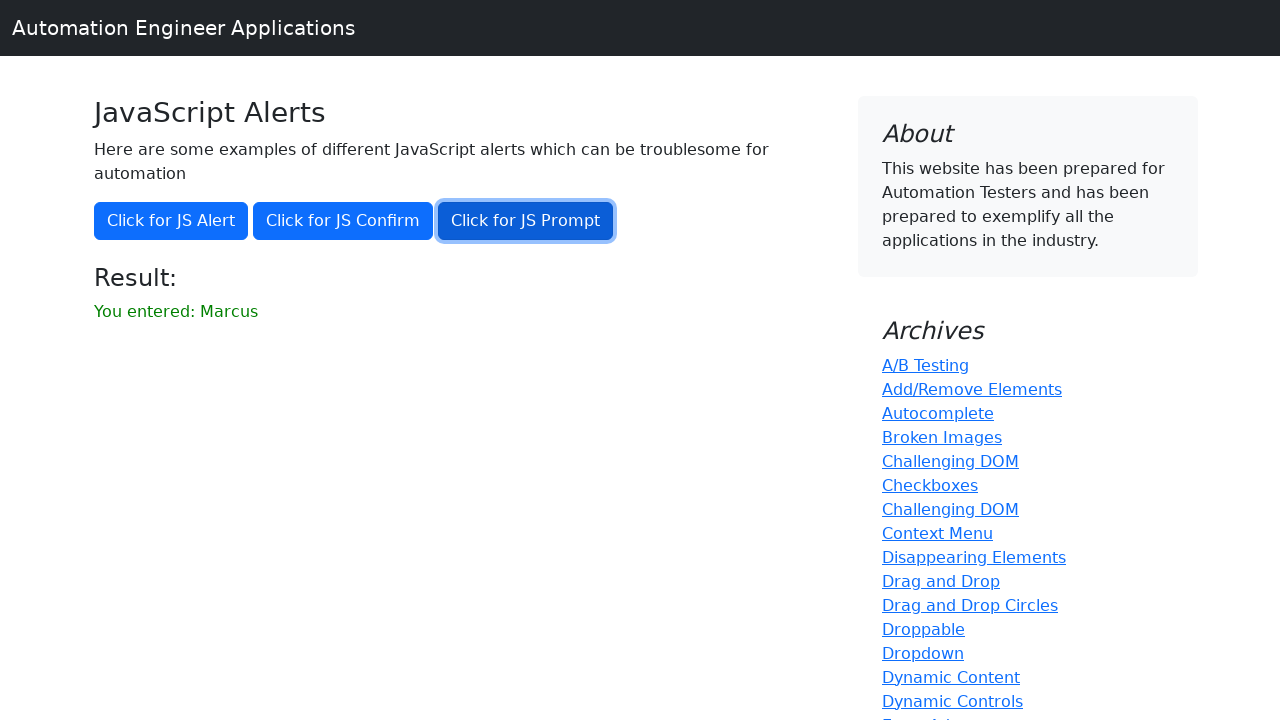

Retrieved result text from the page
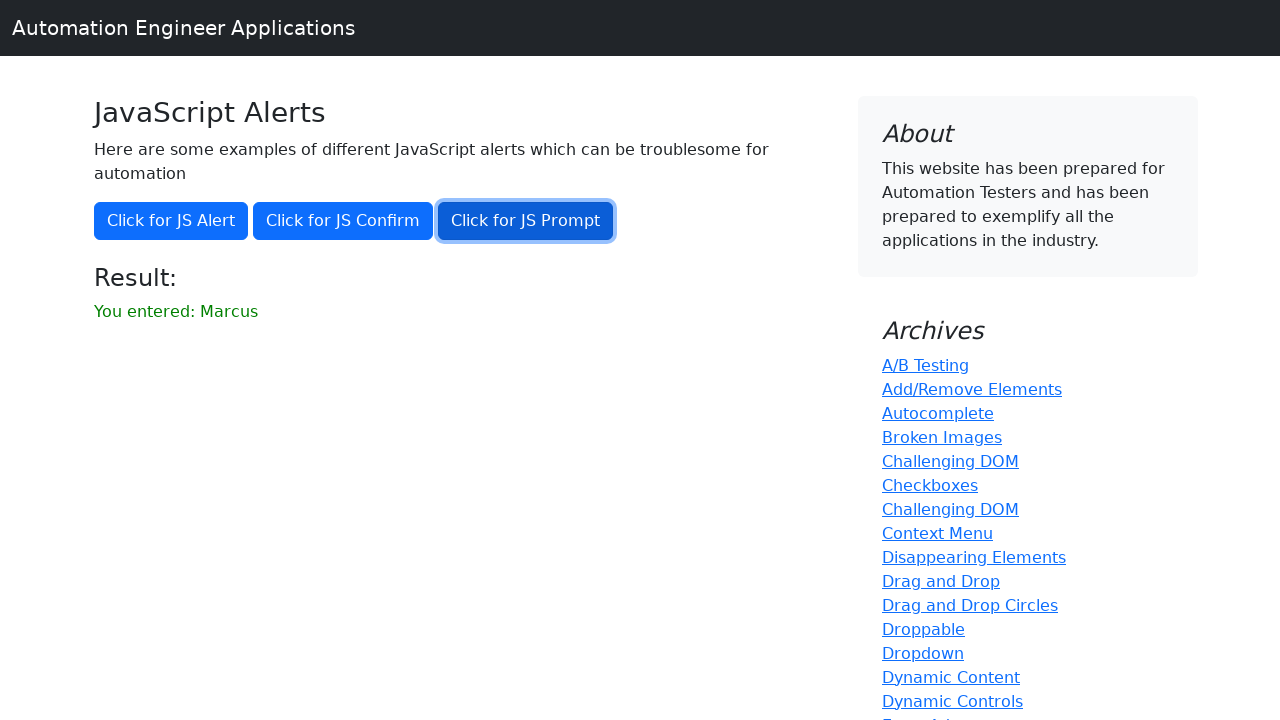

Verified that 'Marcus' appears in the result text
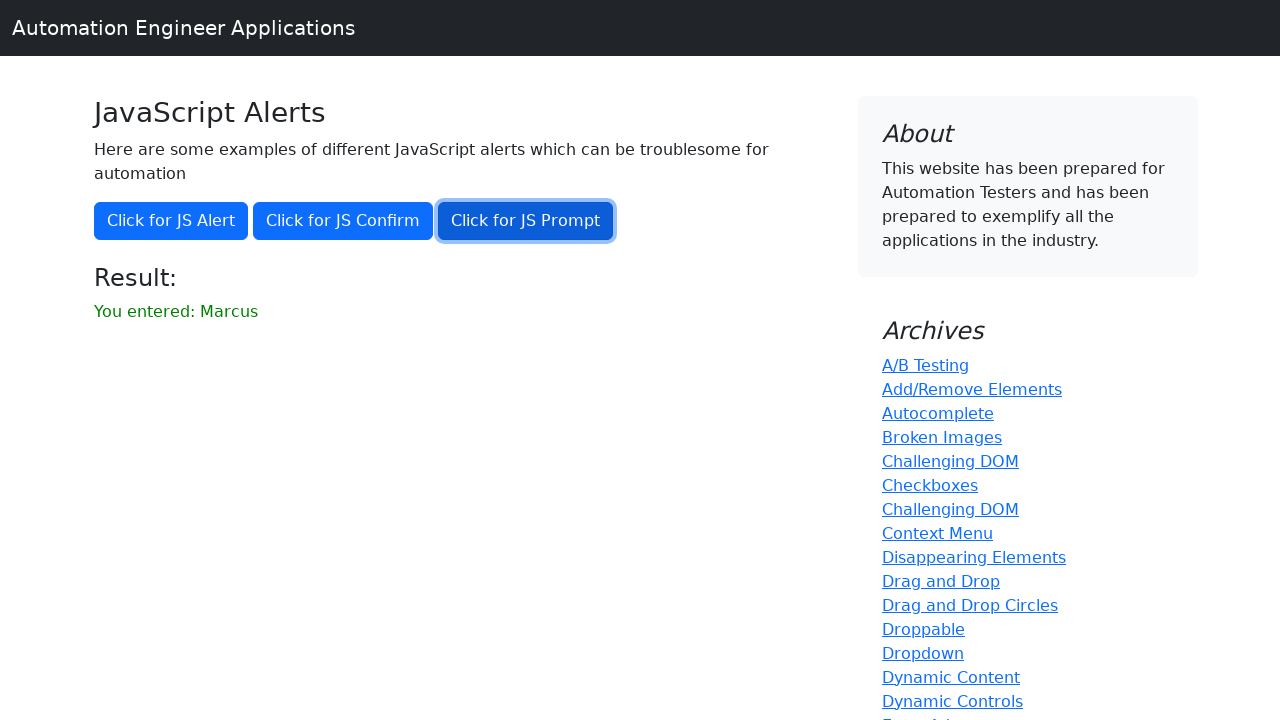

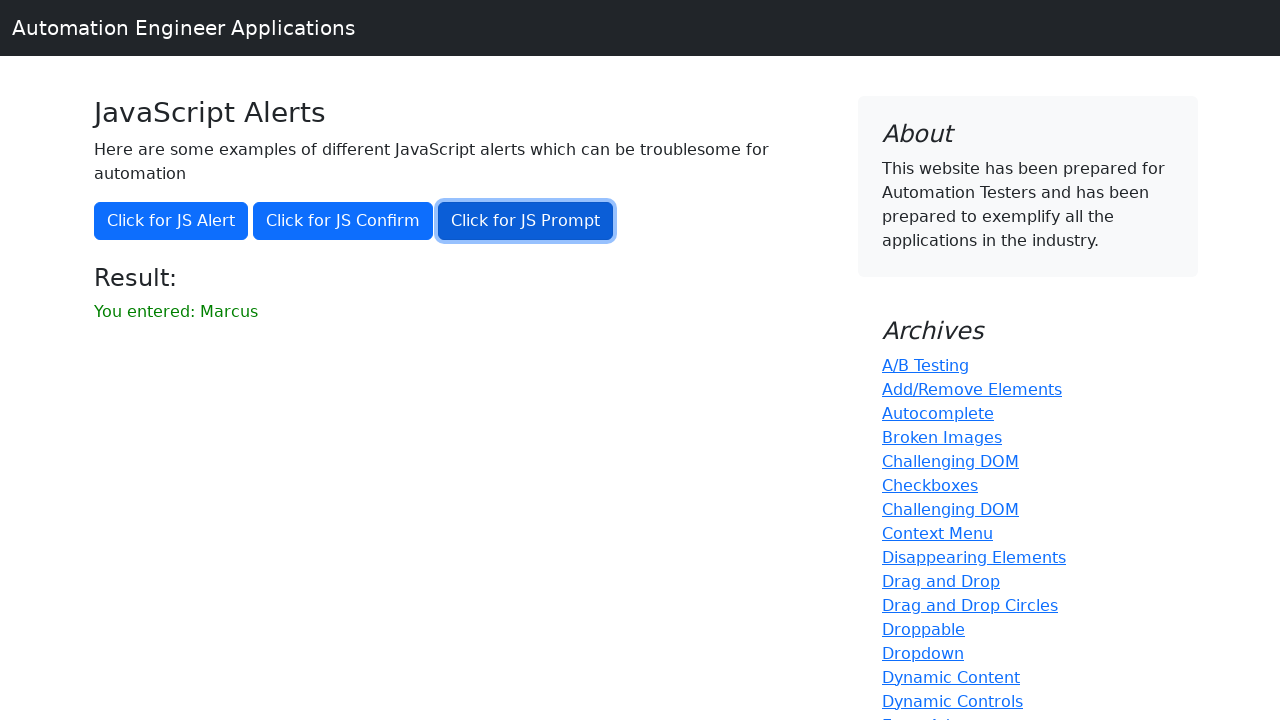